Tests JavaScript alert interactions including basic alerts, confirmation dialogs, and prompt dialogs with text input

Starting URL: https://the-internet.herokuapp.com/javascript_alerts

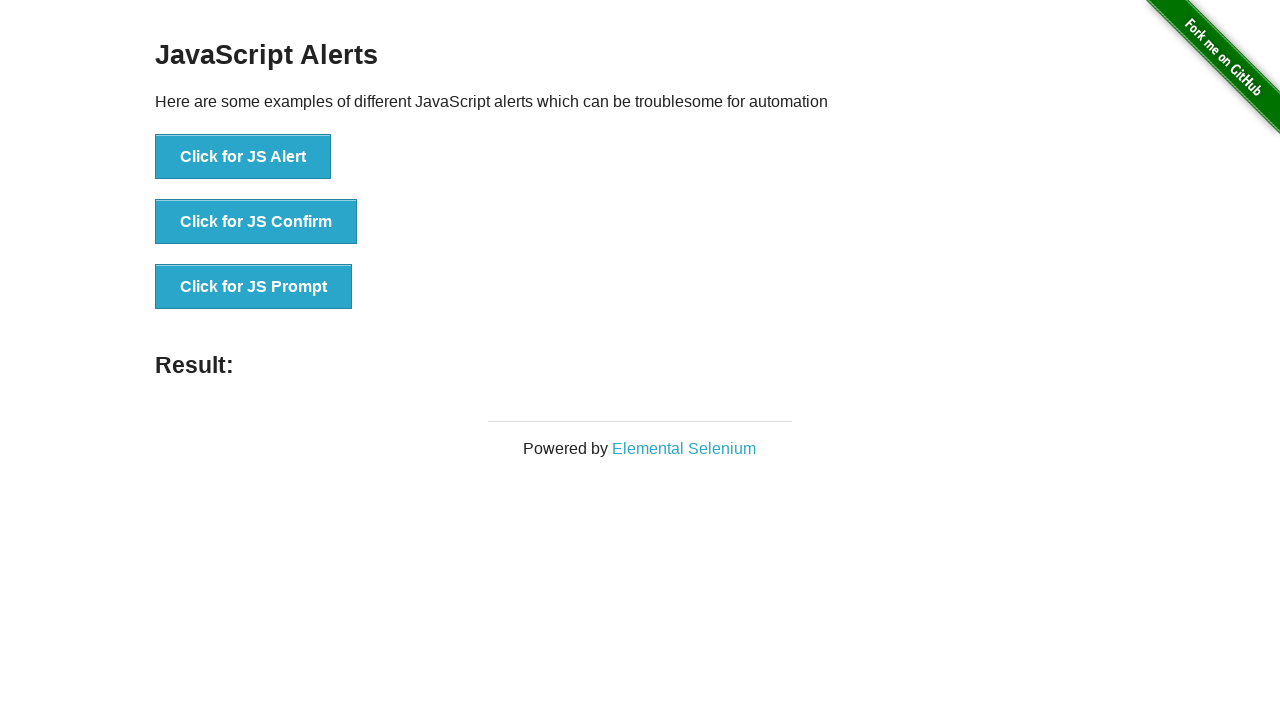

Clicked button to trigger basic JavaScript alert at (243, 157) on xpath=//button[normalize-space()='Click for JS Alert']
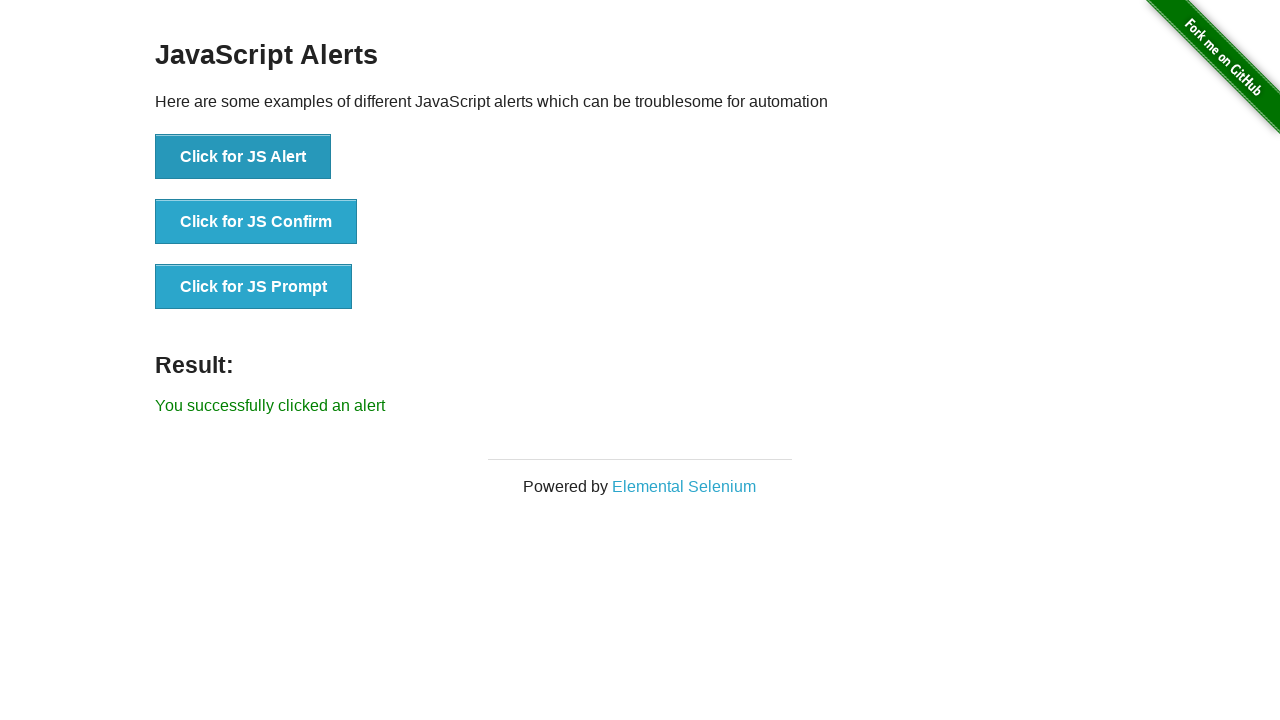

Set up dialog handler to accept alert
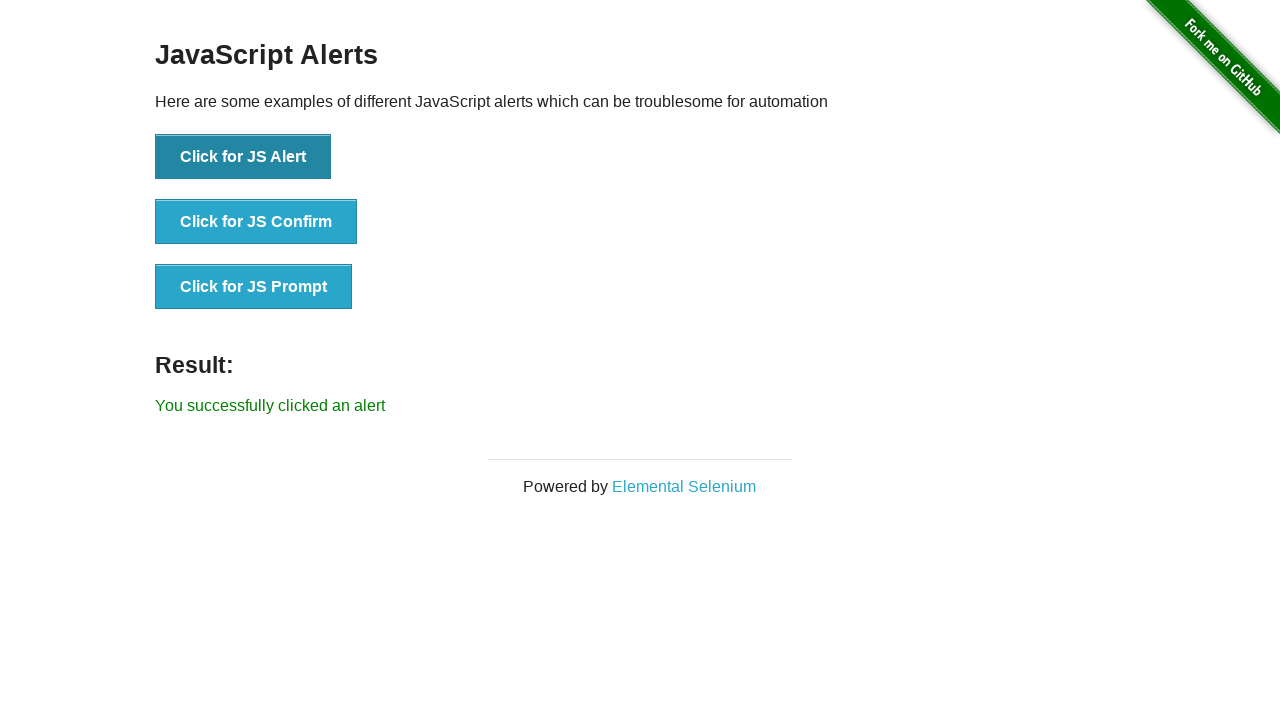

Clicked button to trigger JavaScript alert again at (243, 157) on xpath=//button[normalize-space()='Click for JS Alert']
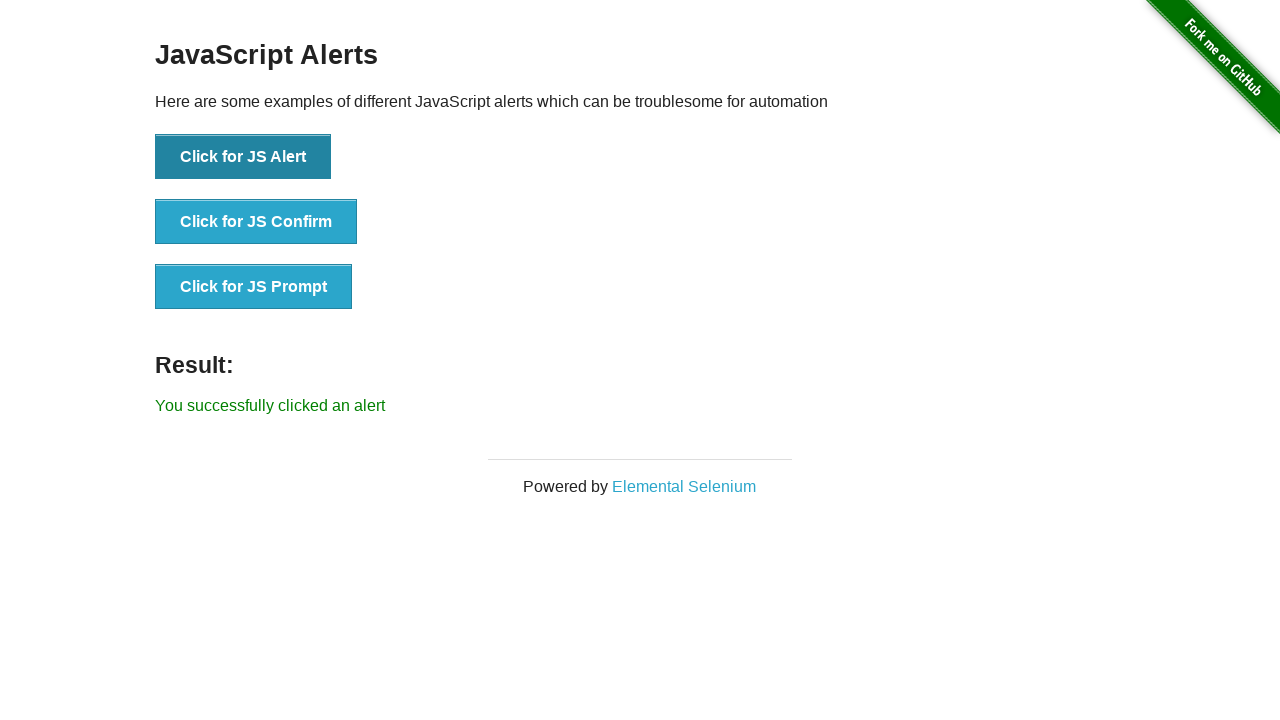

Set up dialog handler to capture and accept alert message
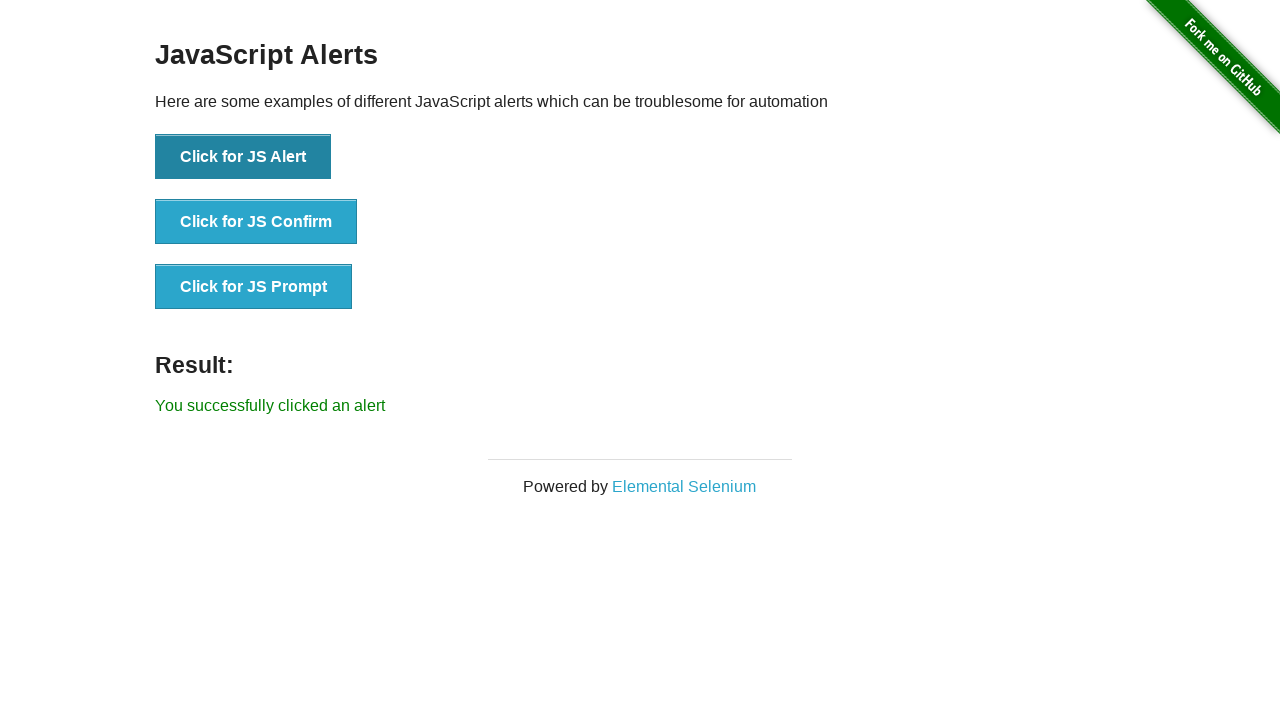

Clicked button to trigger confirmation dialog at (256, 222) on xpath=//button[normalize-space()='Click for JS Confirm']
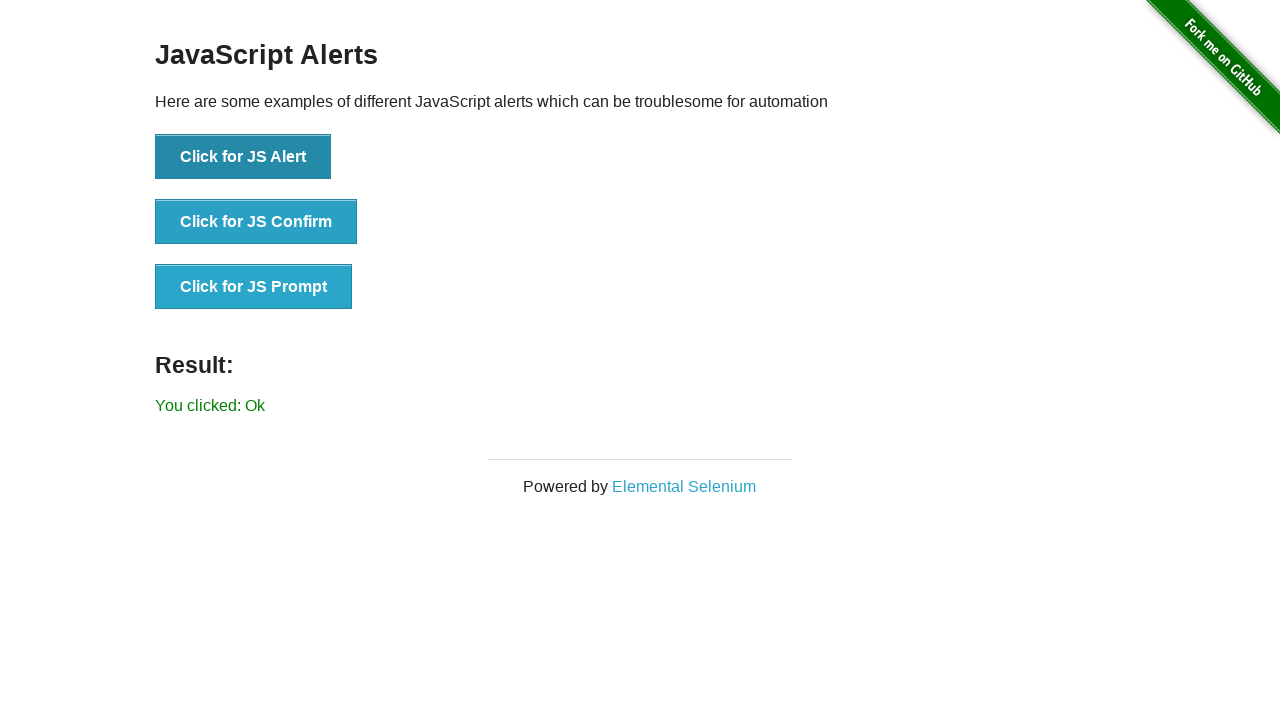

Accepted confirmation dialog with OK button
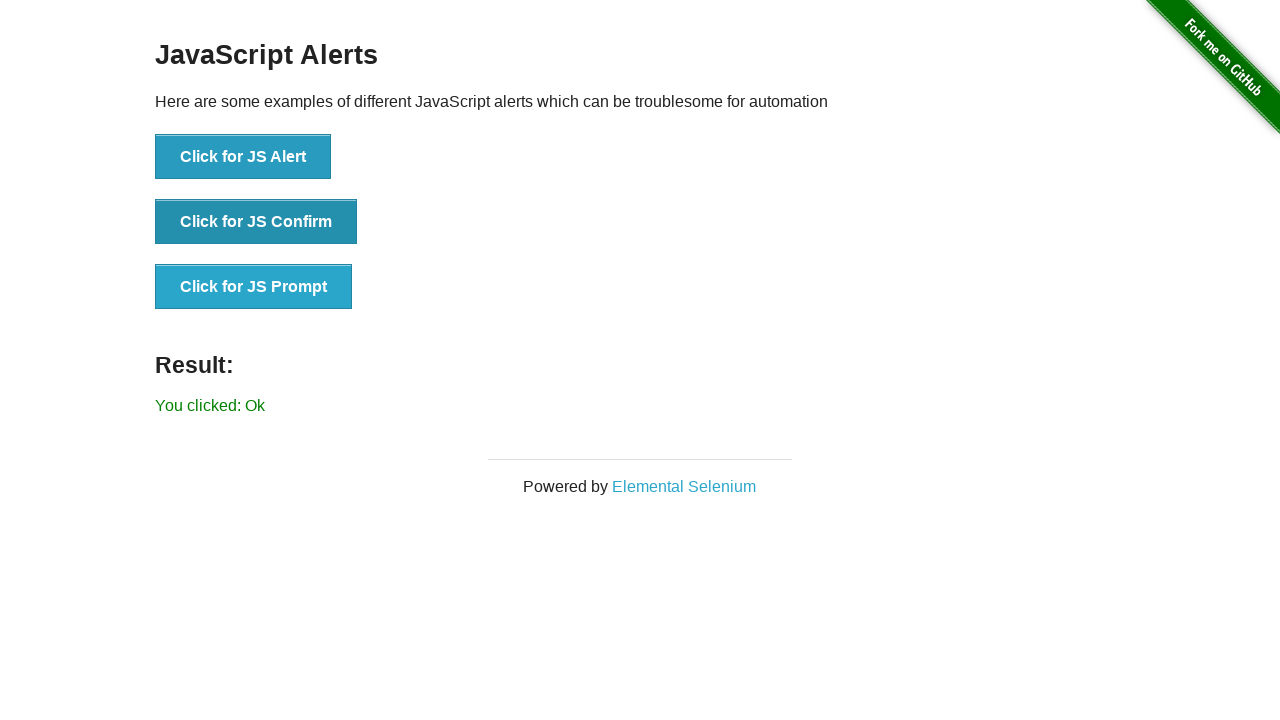

Clicked button to trigger confirmation dialog again at (256, 222) on xpath=//button[normalize-space()='Click for JS Confirm']
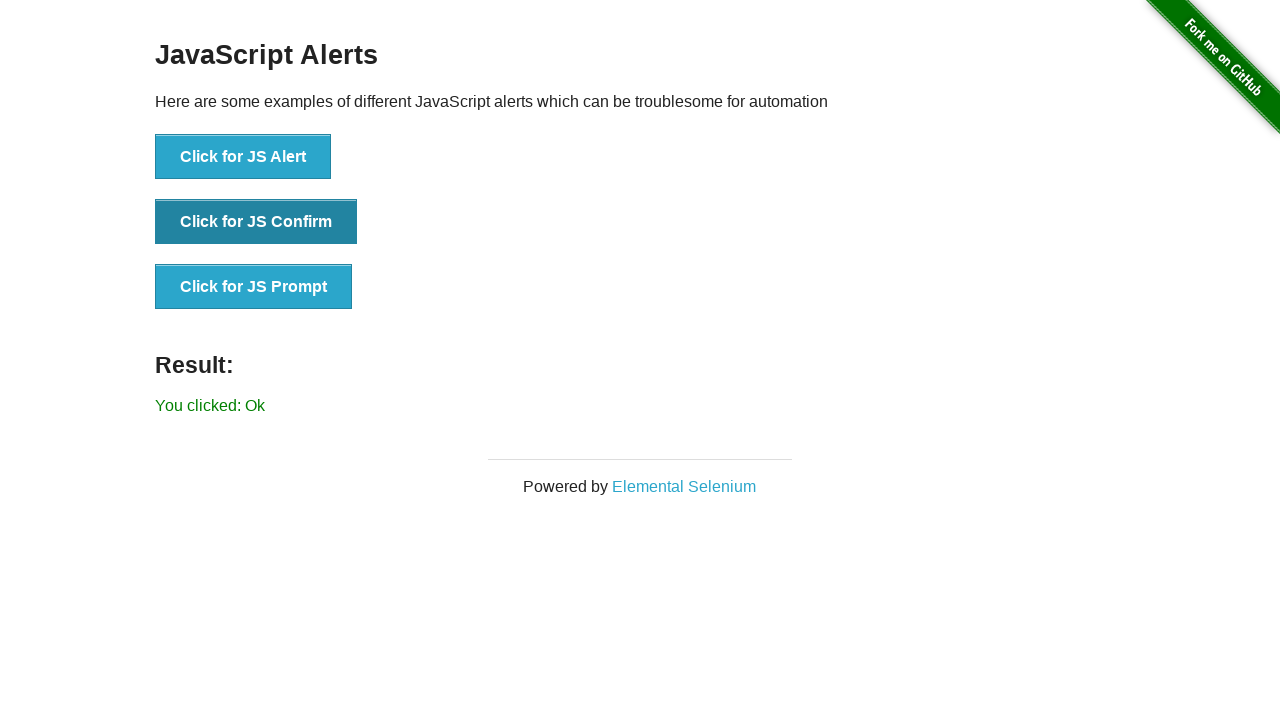

Dismissed confirmation dialog with CANCEL button
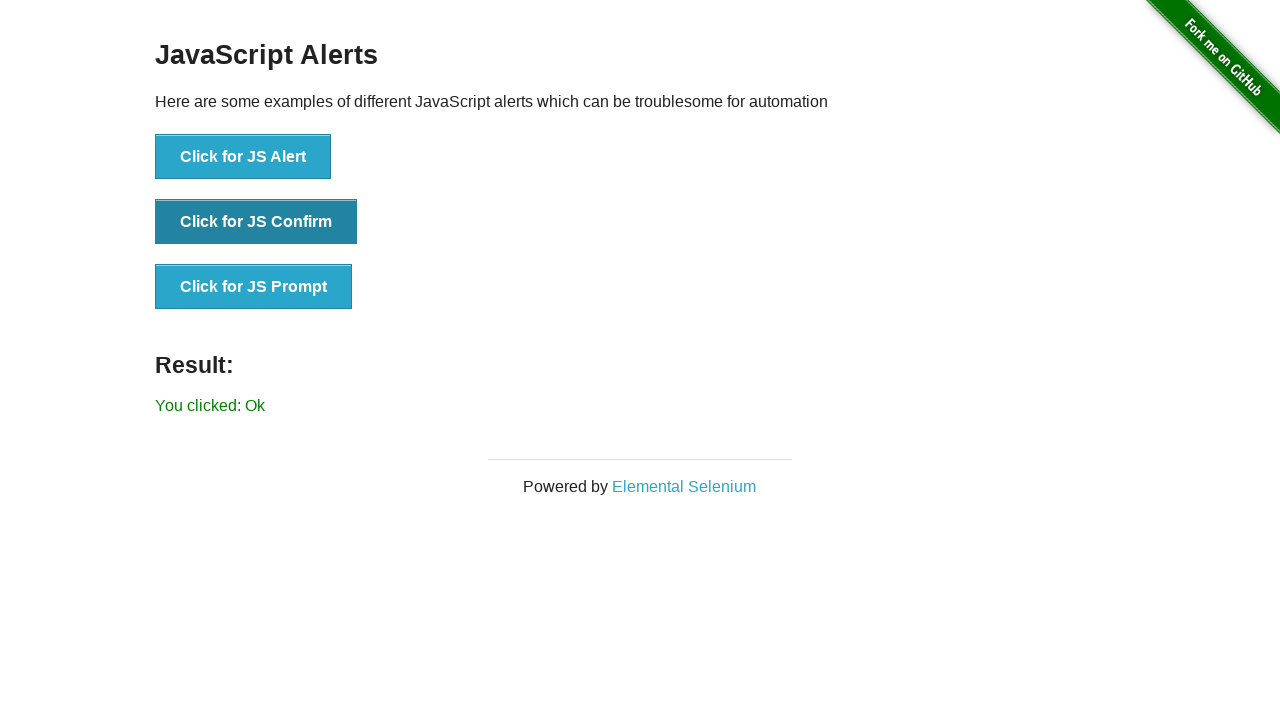

Clicked button to trigger prompt dialog at (254, 287) on xpath=//button[normalize-space()='Click for JS Prompt']
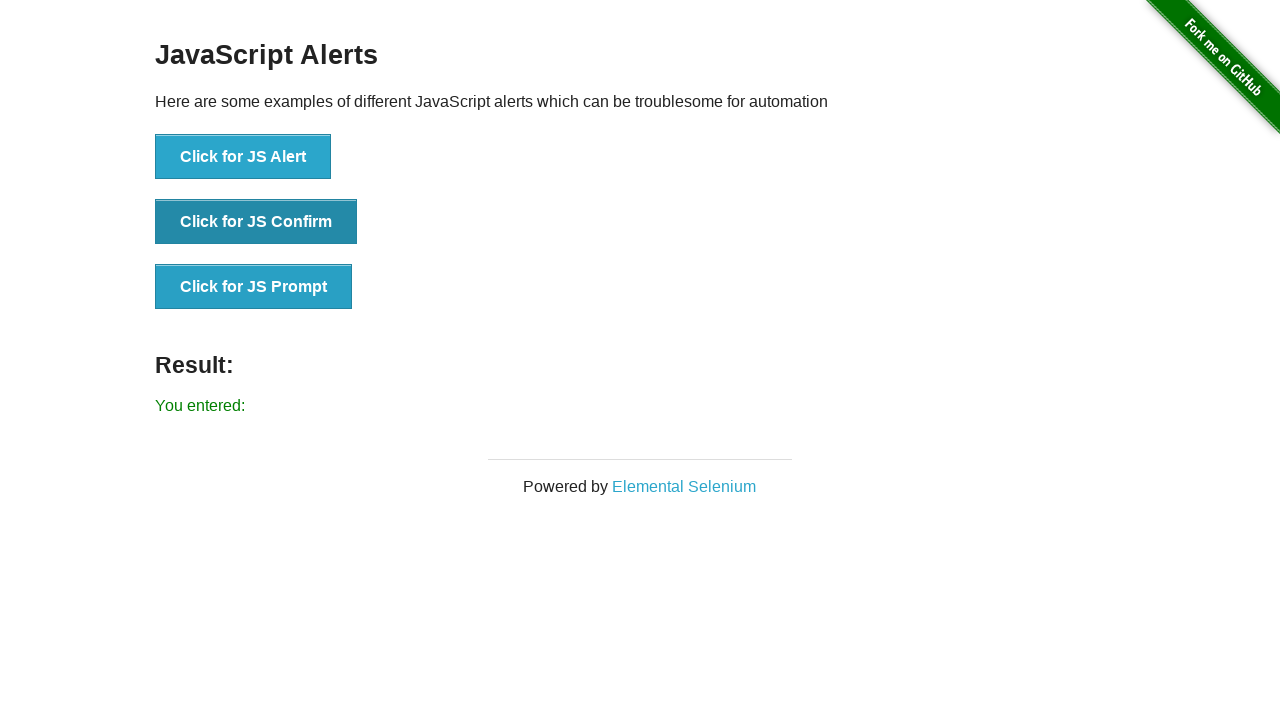

Accepted prompt dialog and entered text 'Hello'
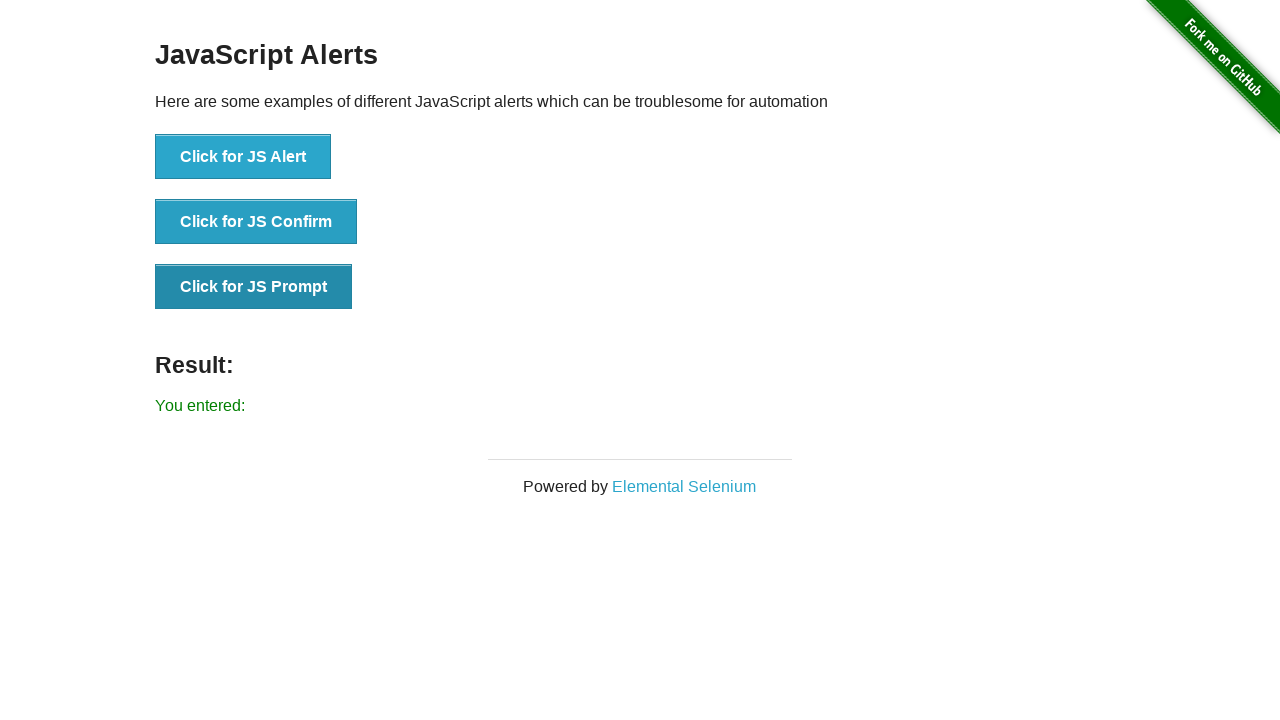

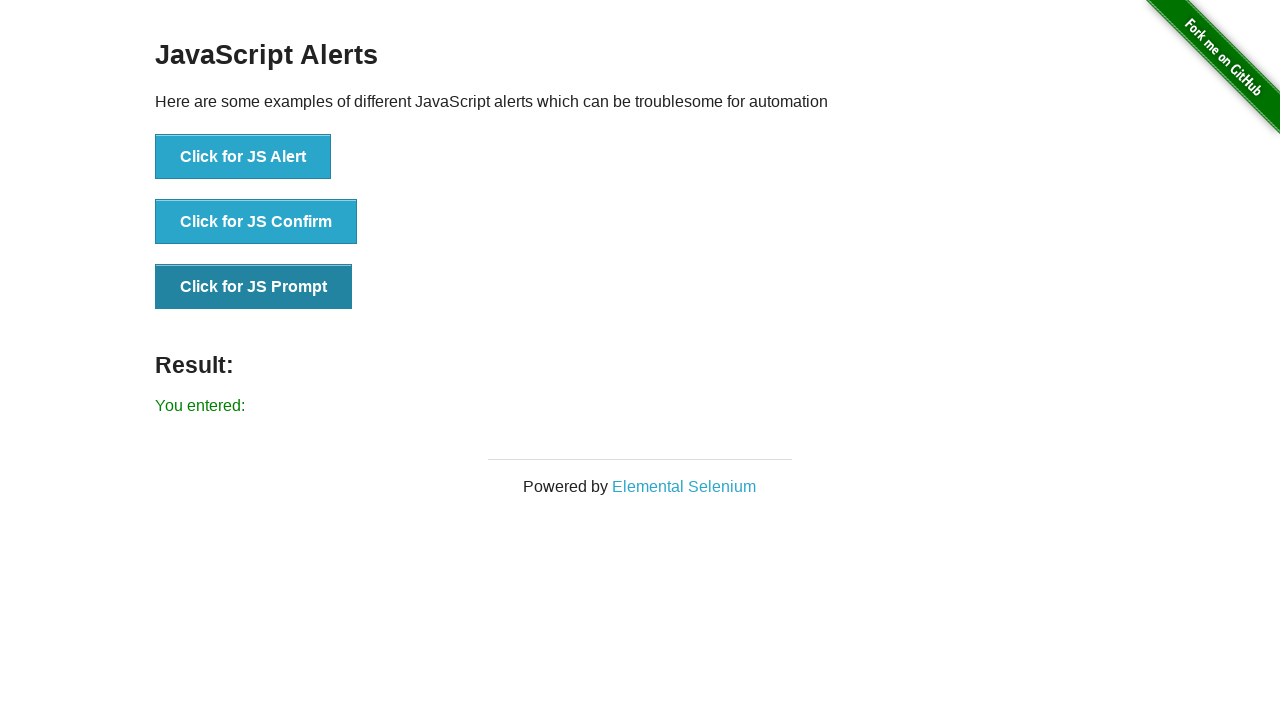